Tests alert dismiss functionality by clicking a button that triggers a confirmation alert and then dismissing the alert

Starting URL: https://demoqa.com/alerts

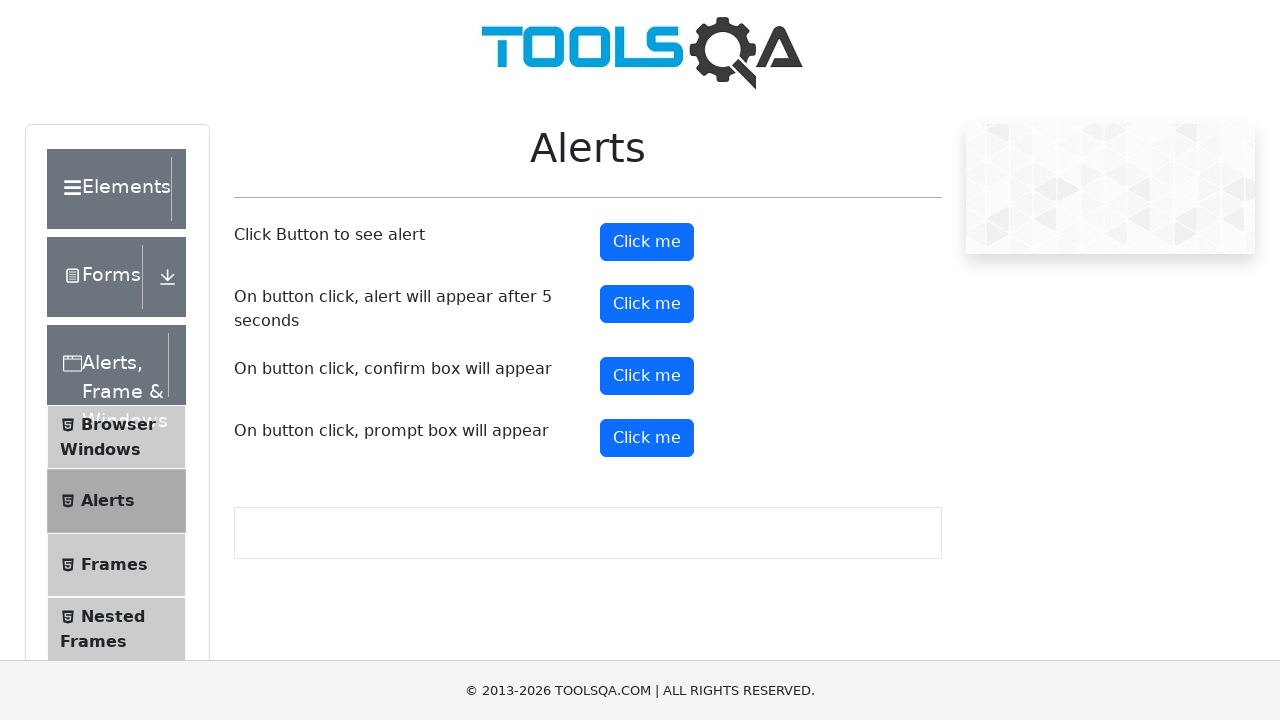

Clicked the confirm button to trigger the alert at (647, 376) on #confirmButton
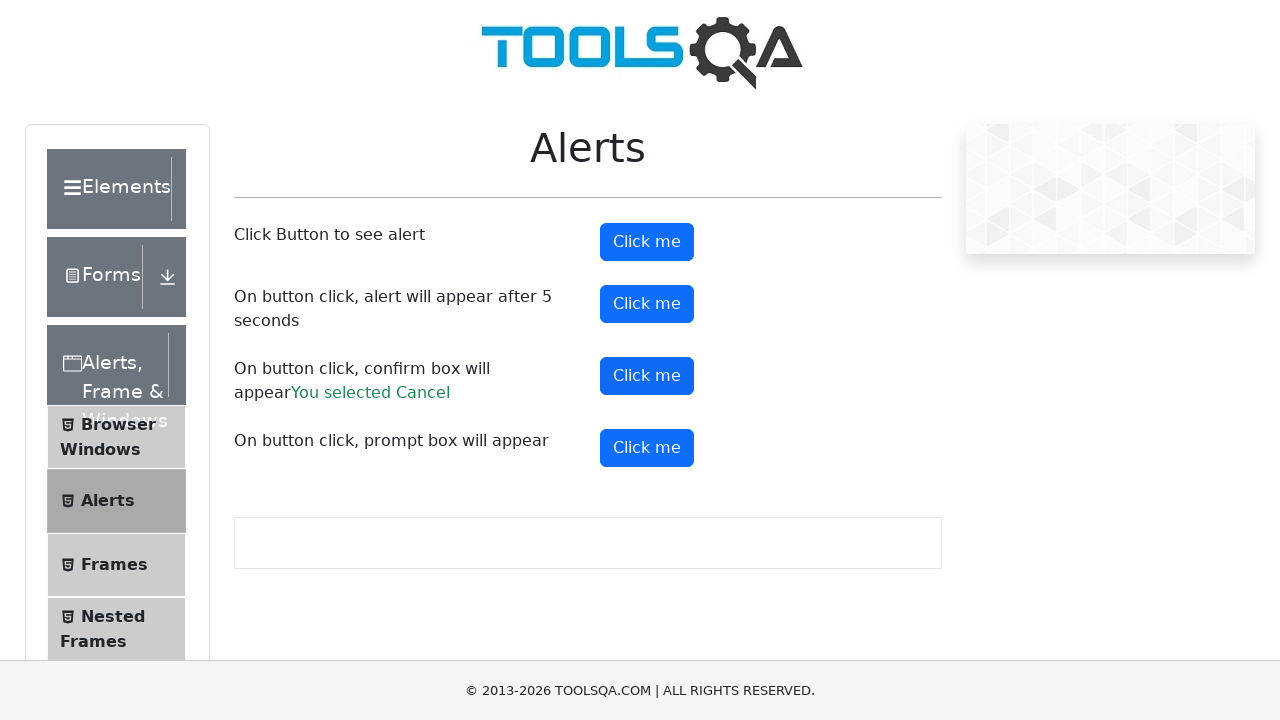

Set up dialog handler to dismiss the confirmation alert
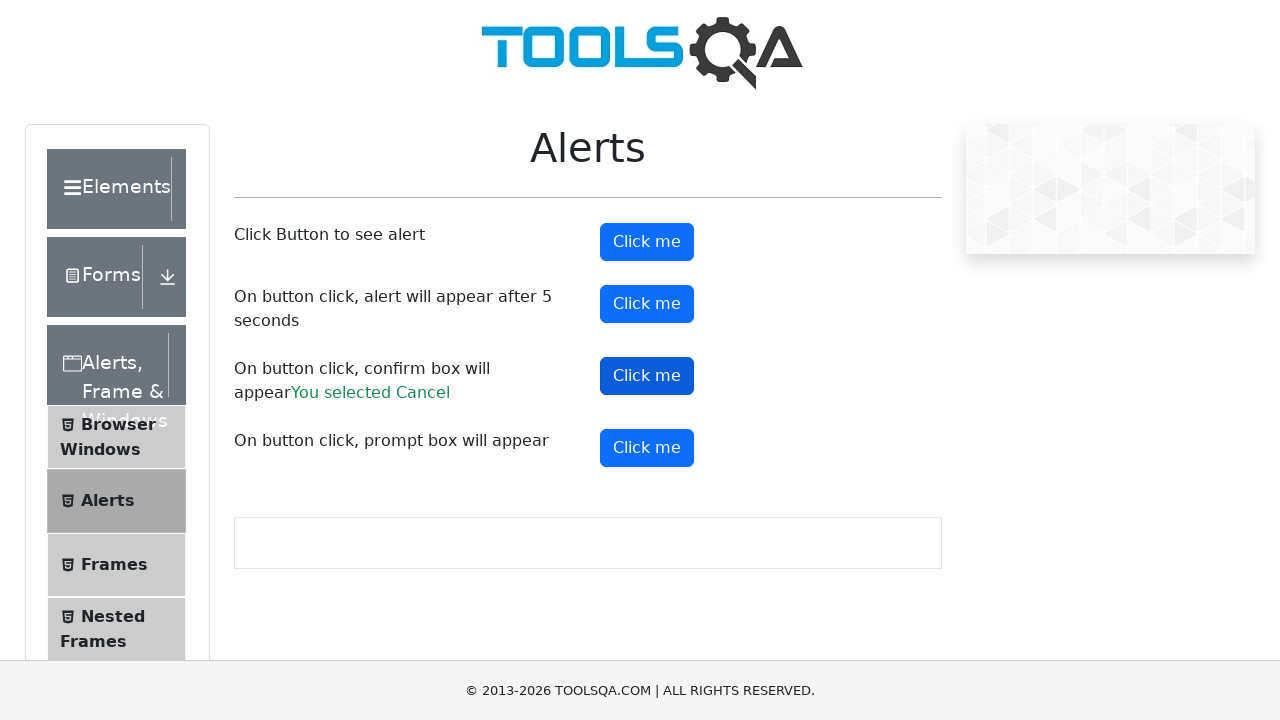

Waited for the alert to be dismissed
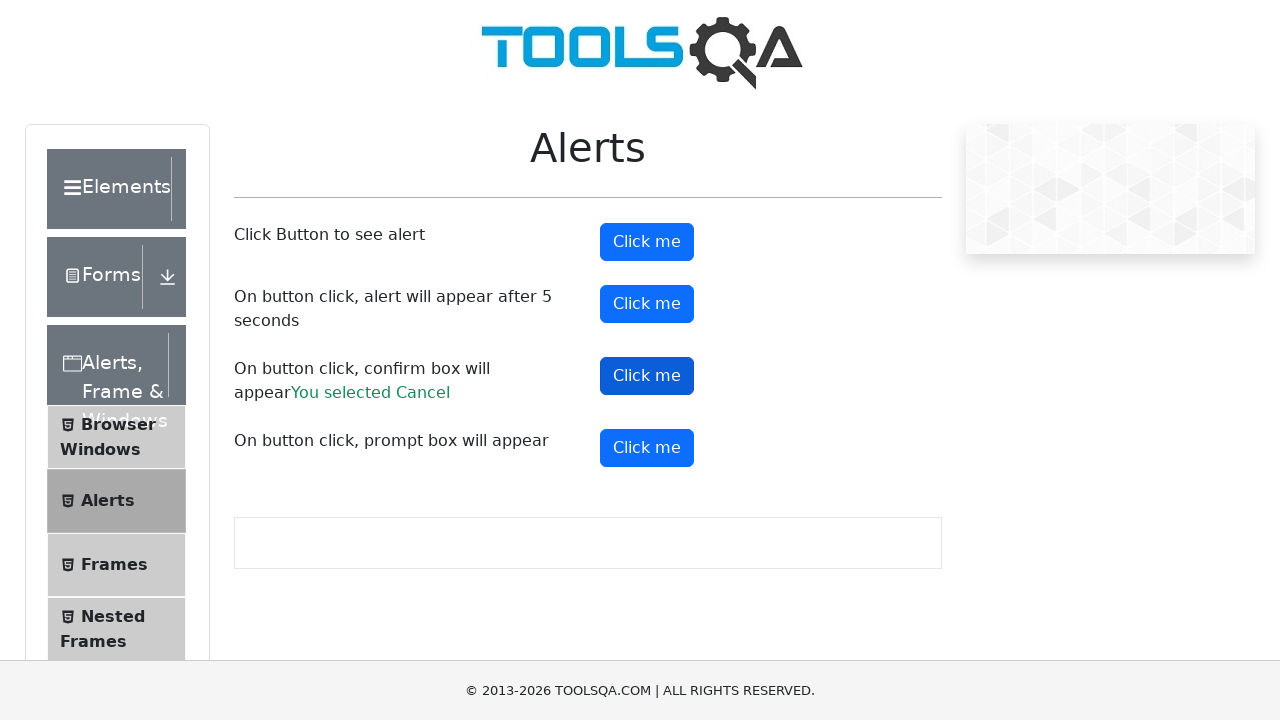

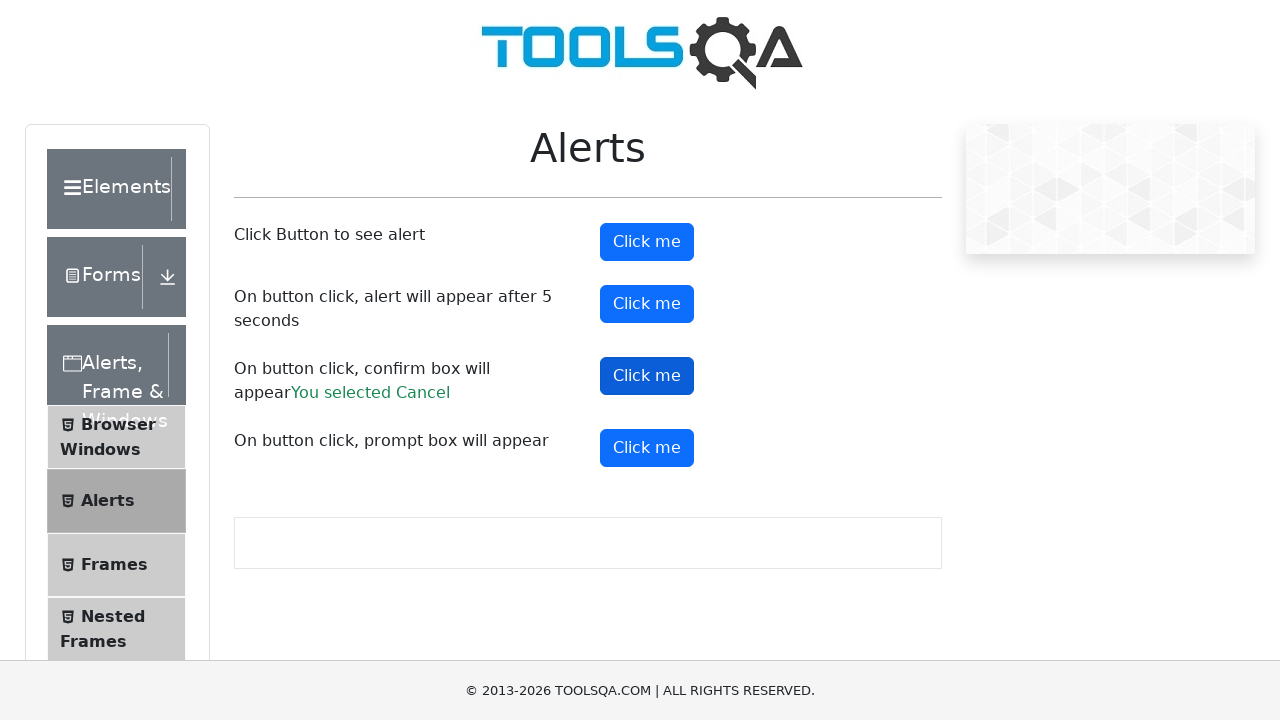